Tests explicit wait functionality by clicking a timer button and waiting for a demo element to become visible

Starting URL: http://seleniumpractise.blogspot.in/2016/08/how-to-use-explicit-wait-in-selenium.html

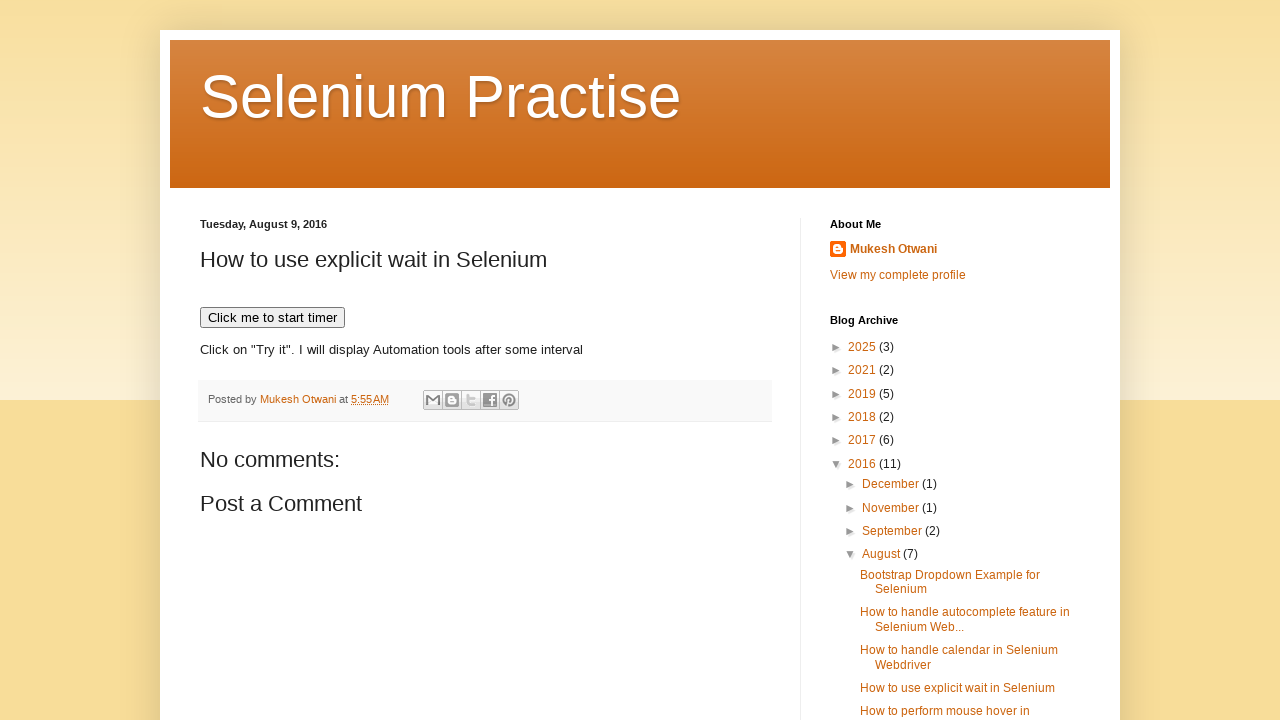

Clicked 'Click me to start timer' button at (272, 318) on xpath=//button[text()='Click me to start timer']
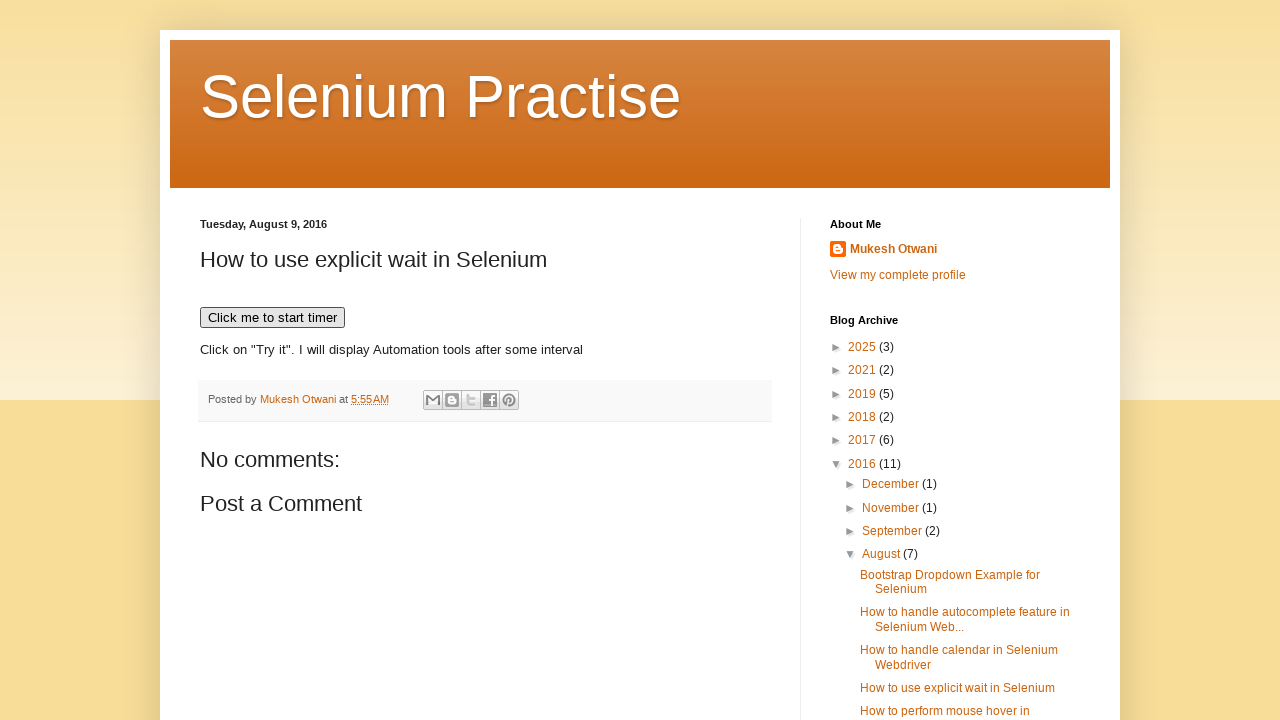

Demo element became visible after explicit wait
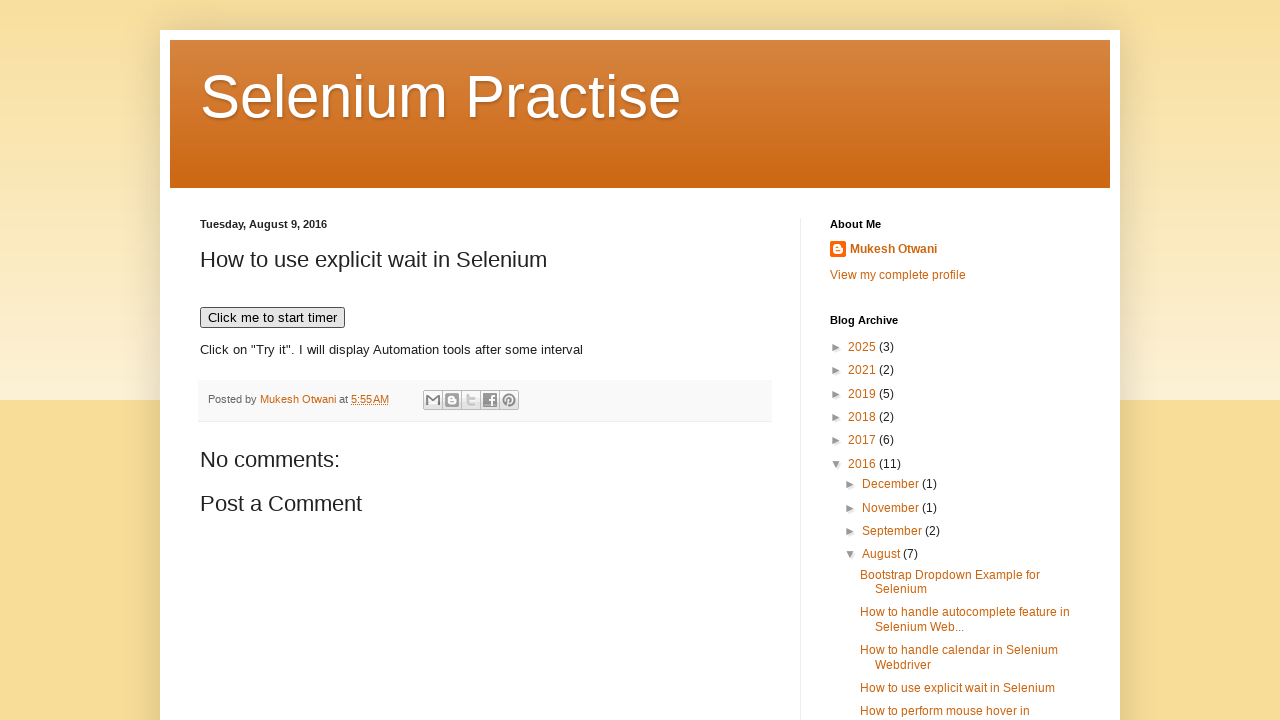

Verified that demo element is displayed
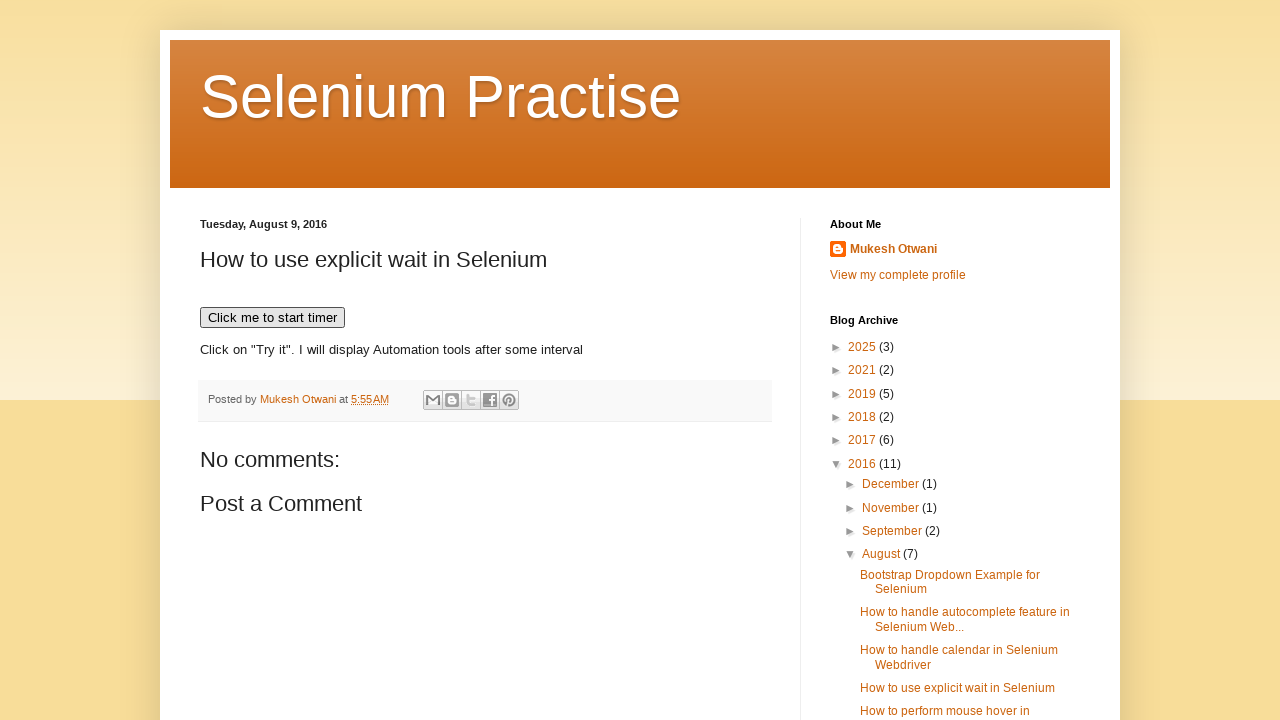

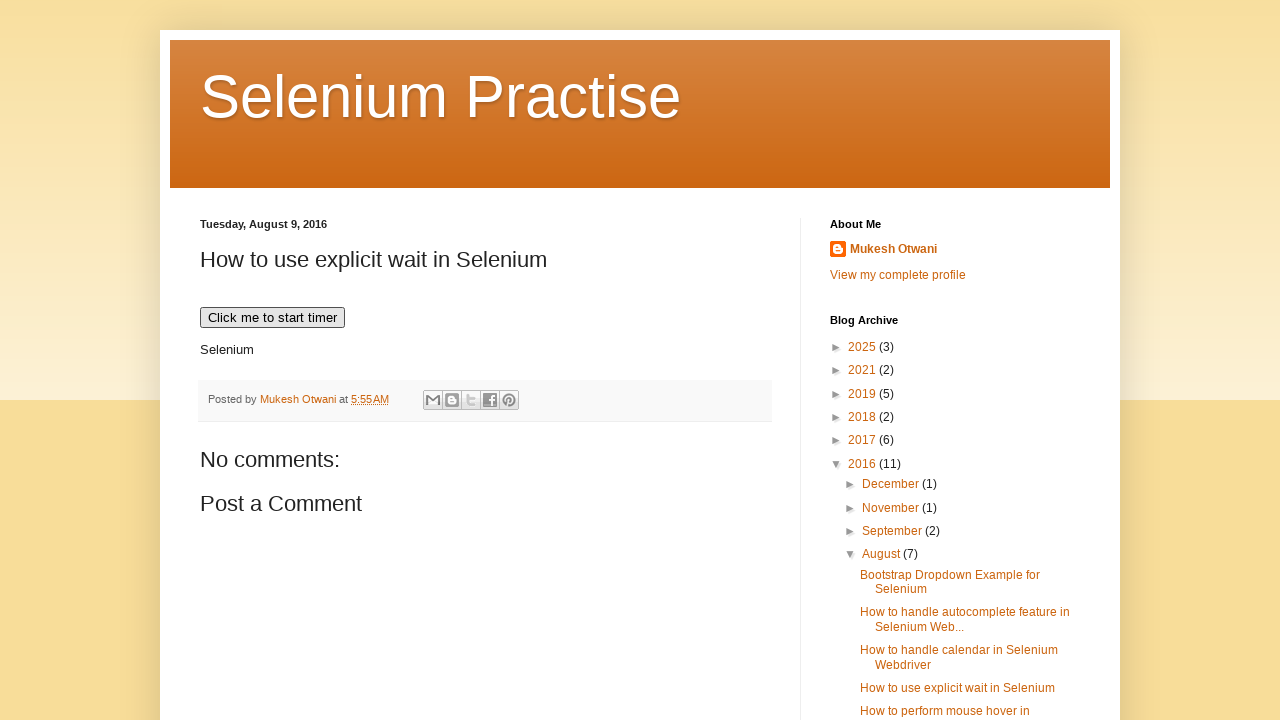